Tests clicking a button with a dynamic ID on a UI testing playground. The button has a dynamically generated ID each time the page loads, but can be identified by its CSS class.

Starting URL: http://uitestingplayground.com/dynamicid

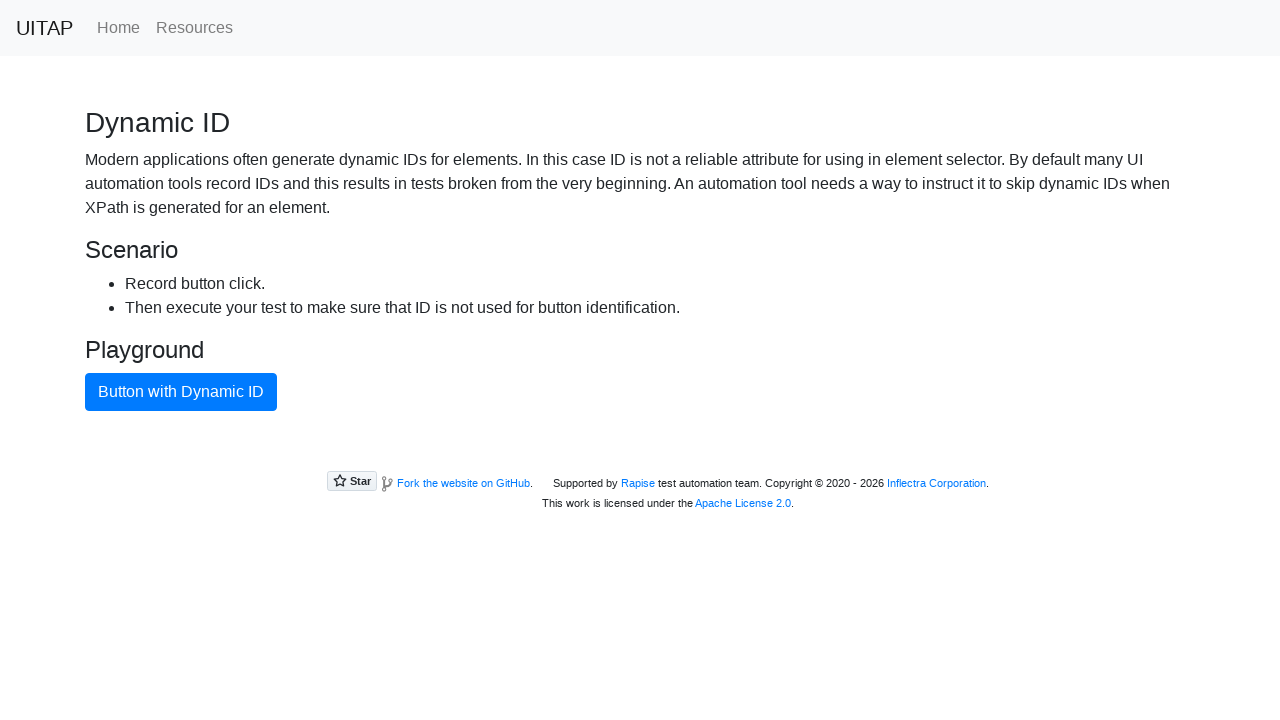

Waited for blue button with dynamic ID to be visible
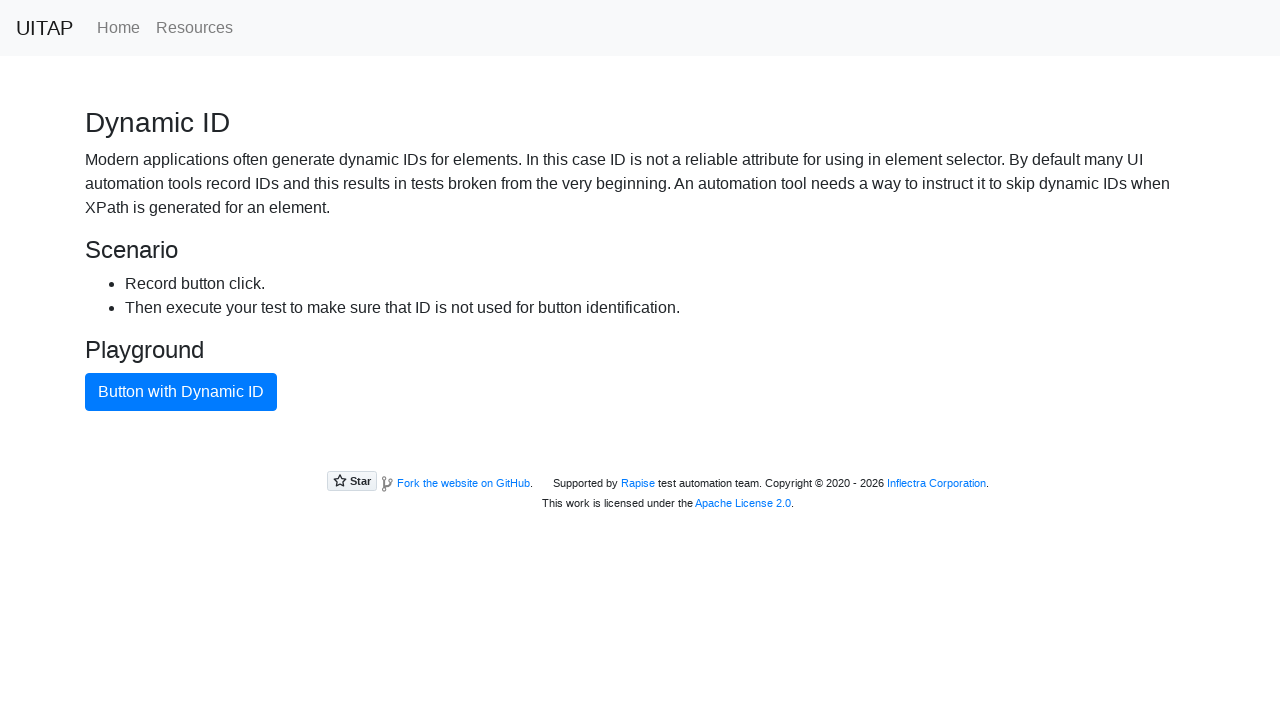

Clicked the blue button with dynamically generated ID at (181, 392) on button.btn.btn-primary[type='button']
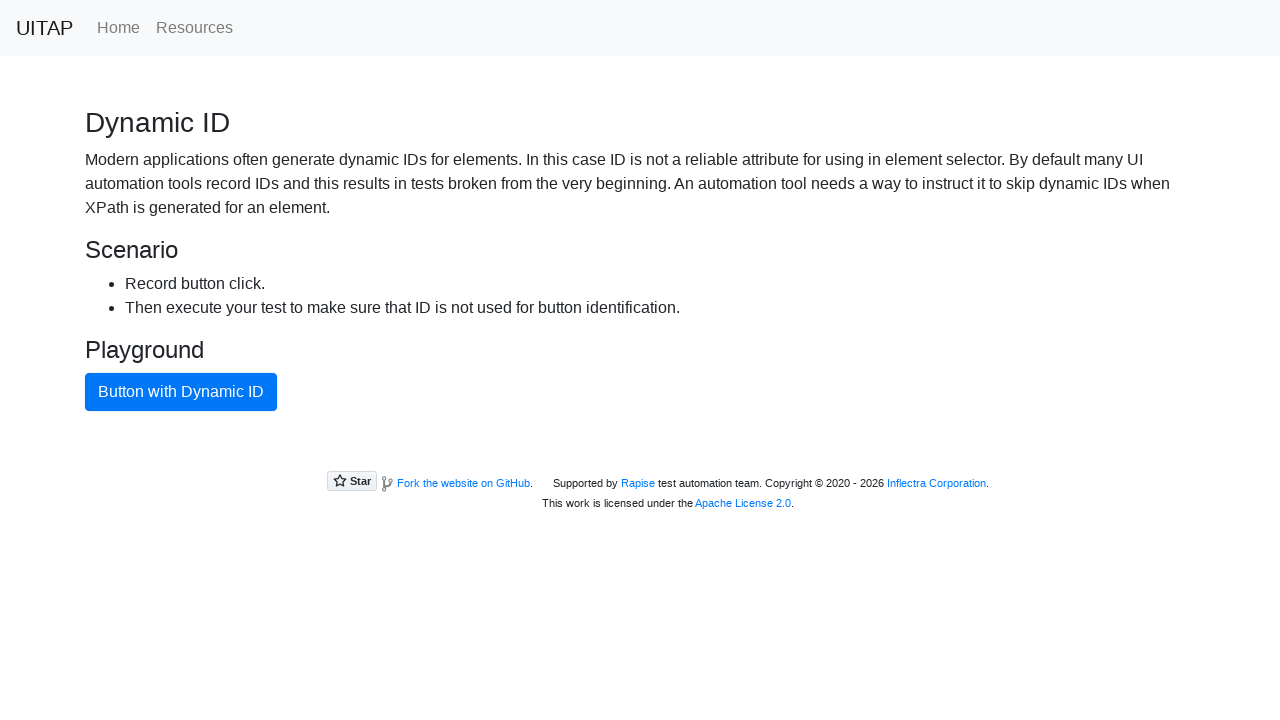

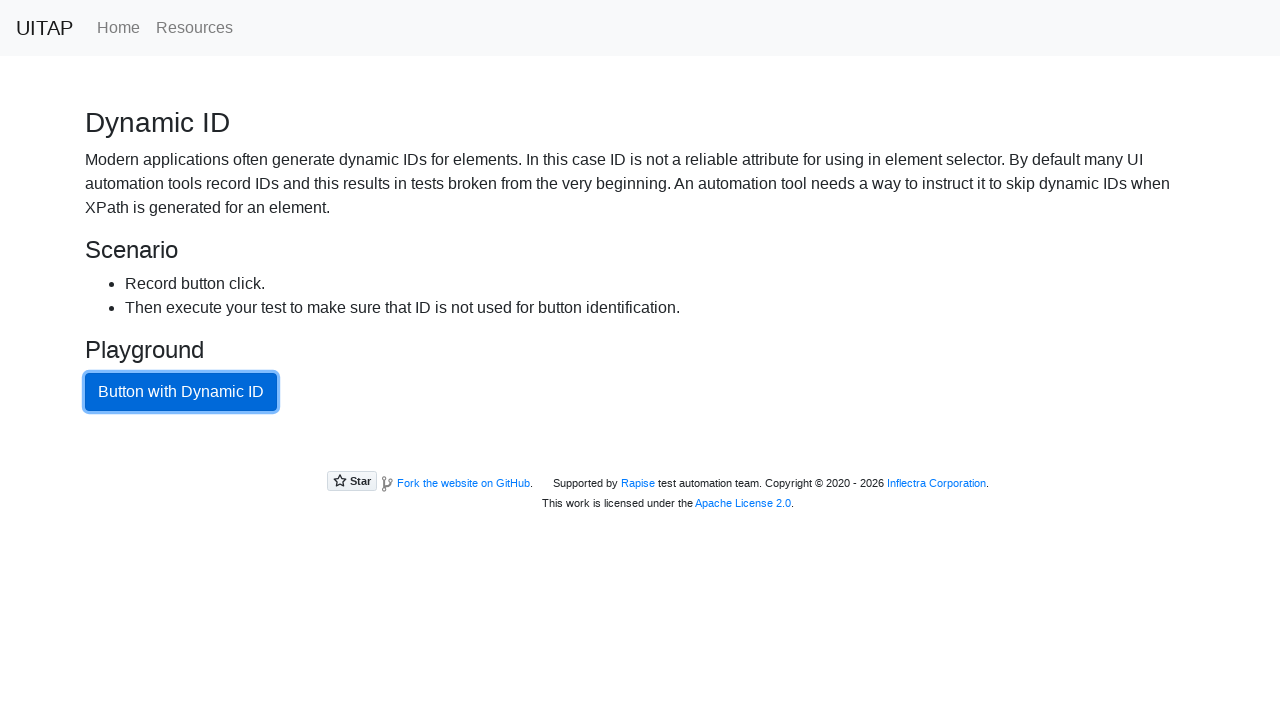